Tests an E-Prime word checker application by entering text, clicking the check button, and verifying the word count, discouraged word count, and violation count outputs.

Starting URL: https://www.exploratorytestingacademy.com/app/

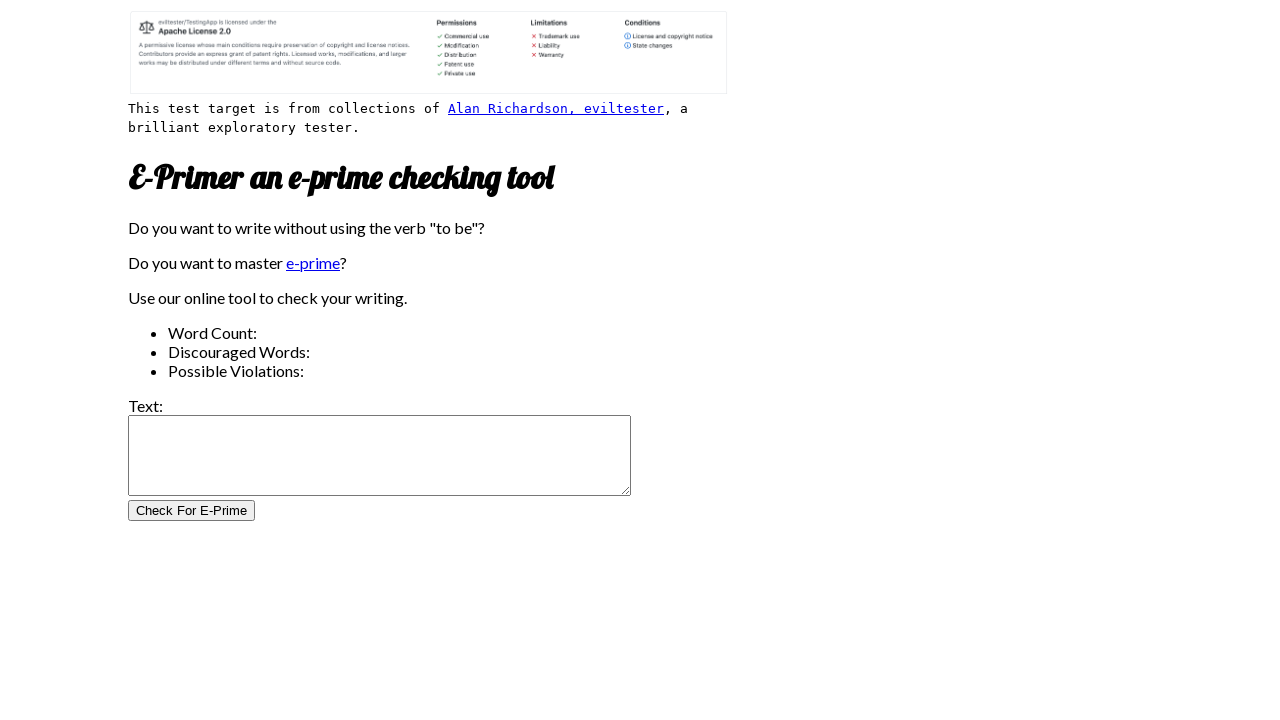

Filled input text area with 'word' on #inputtext
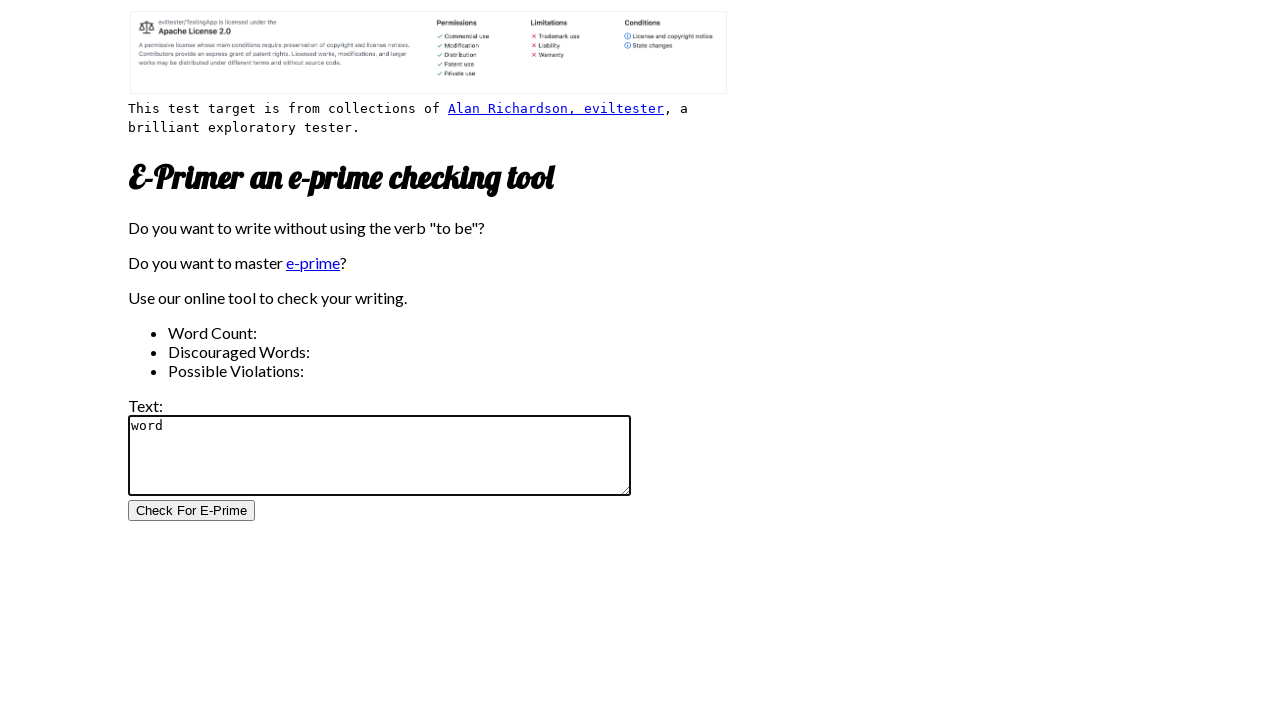

Clicked the check button to analyze text at (192, 511) on #CheckForEPrimeButton
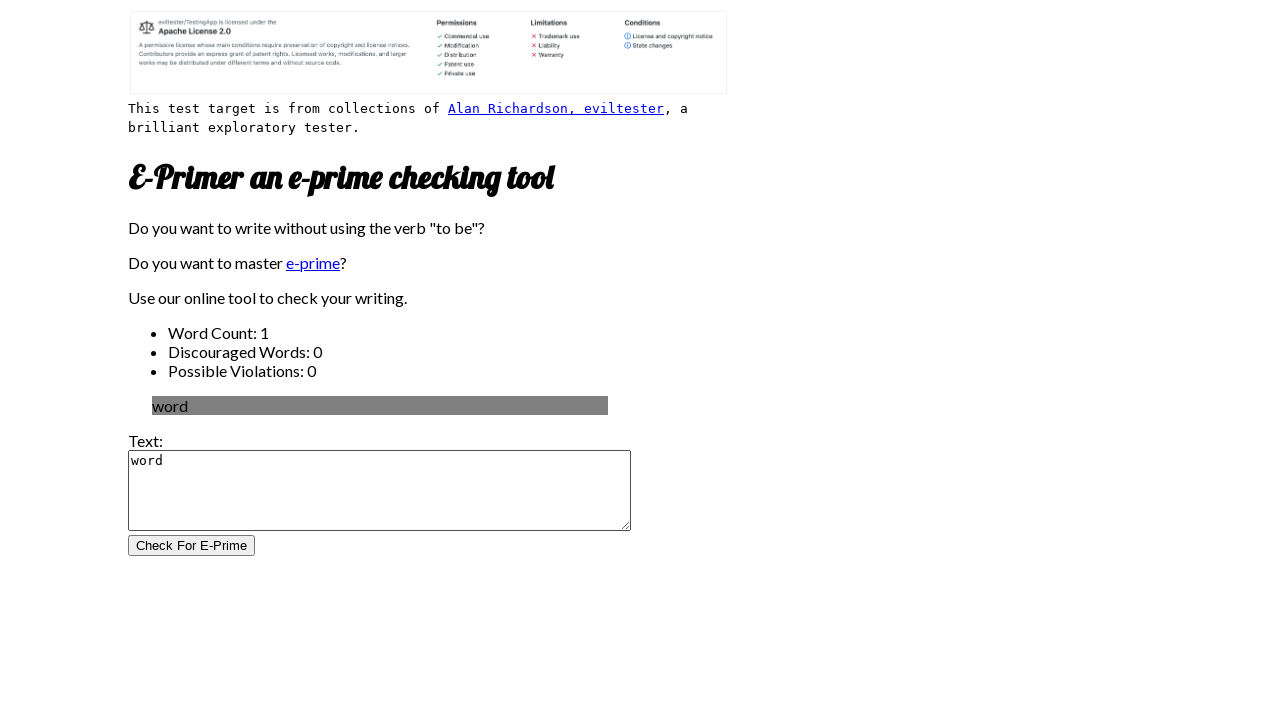

Verified E-Prime output displays 'word'
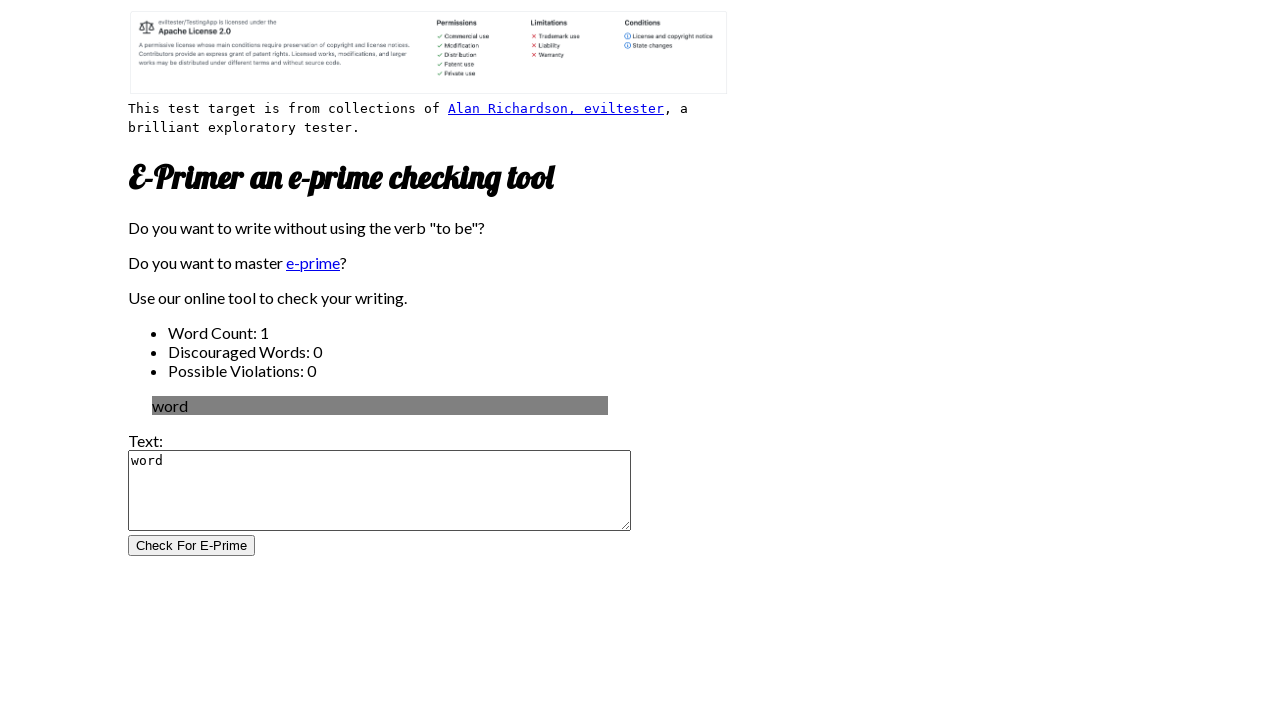

Verified word count is 1
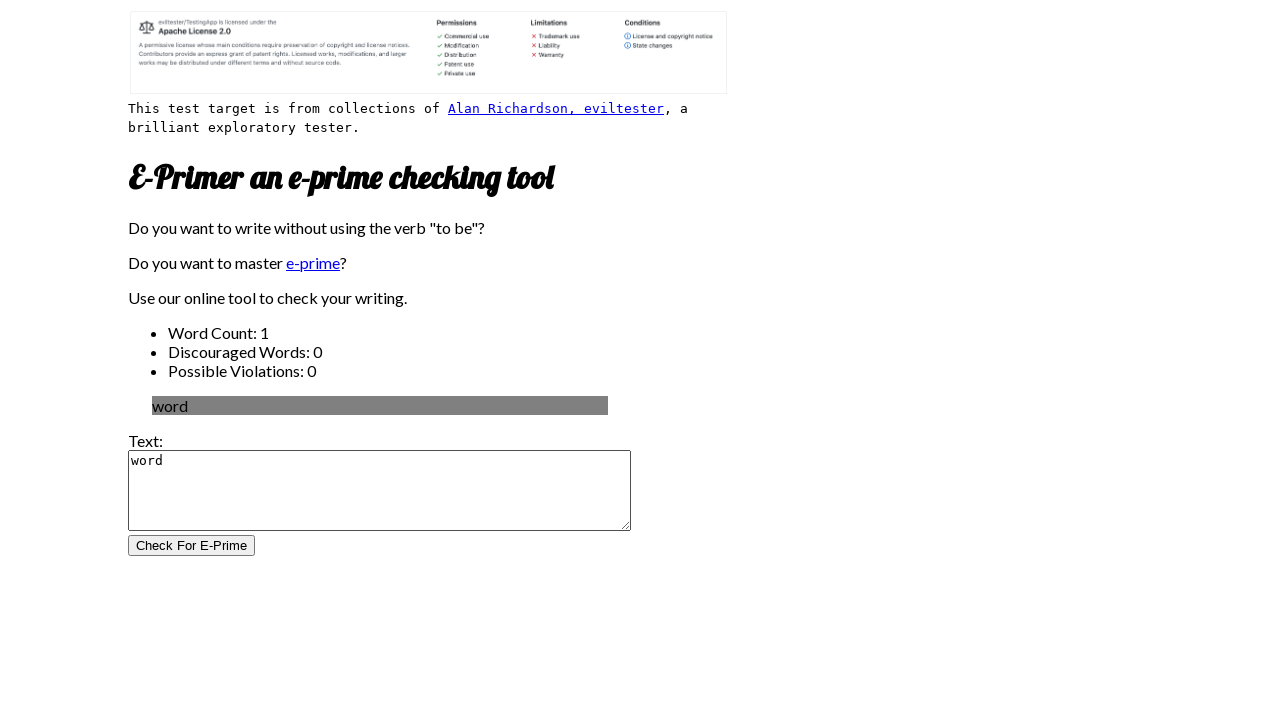

Verified discouraged word count is 0
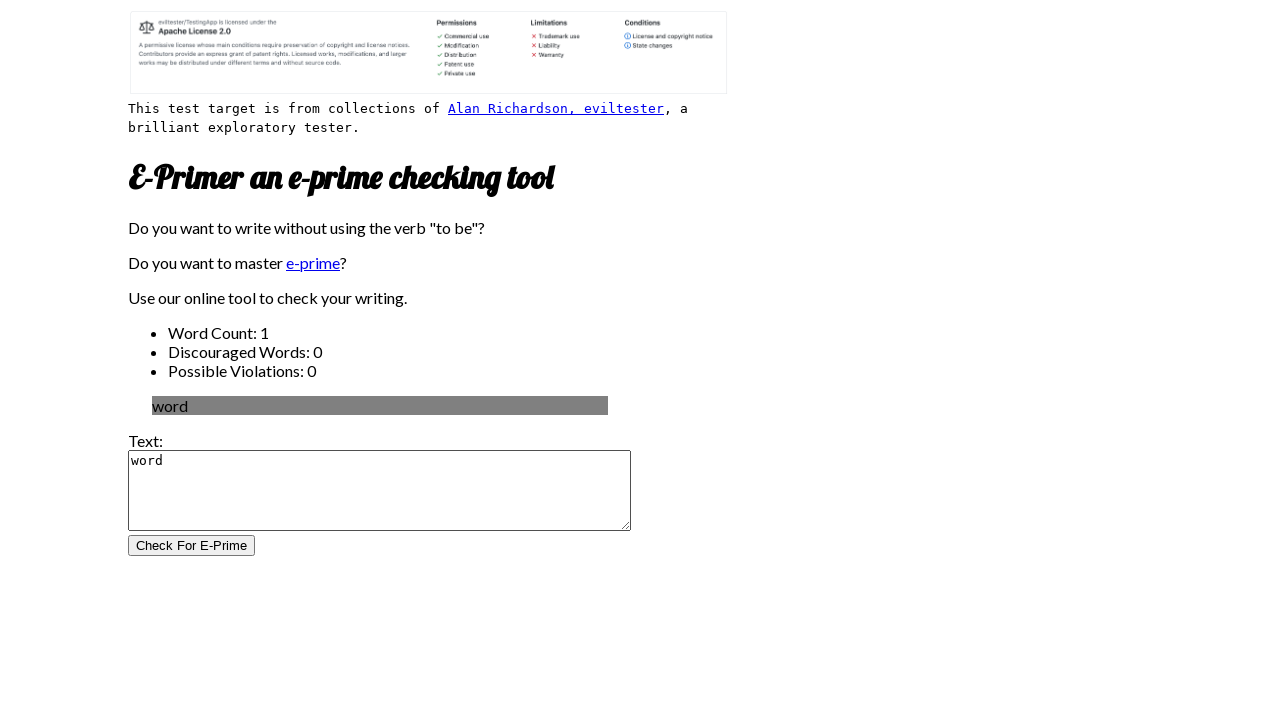

Verified possible violation count is 0
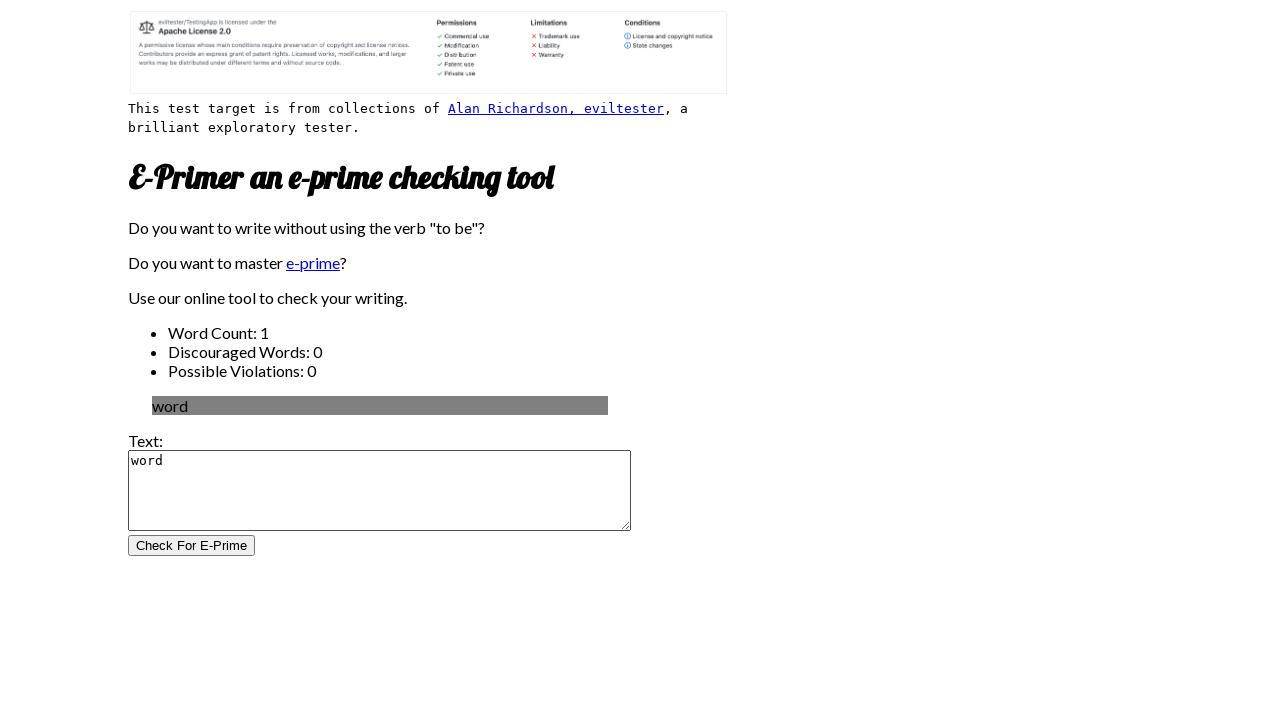

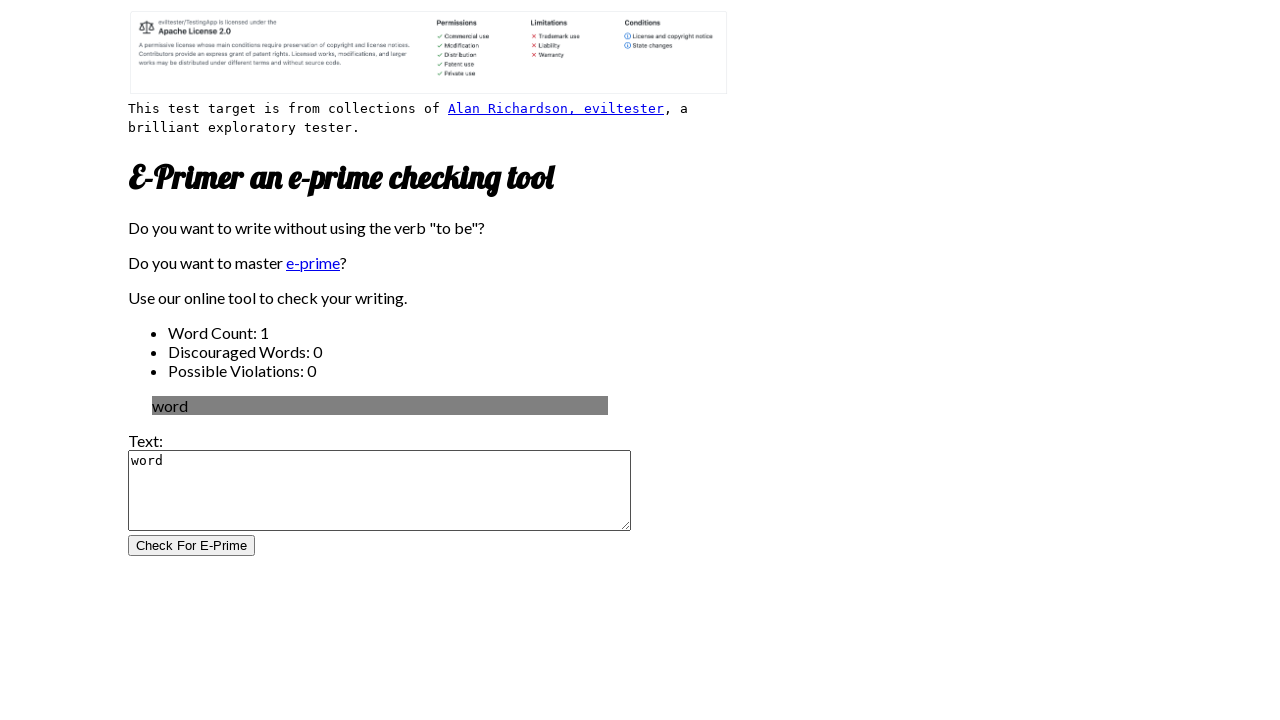